Tests the key press functionality on a demo page by pressing different keys and verifying that the correct key press result is displayed on the page.

Starting URL: https://the-internet.herokuapp.com/key_presses

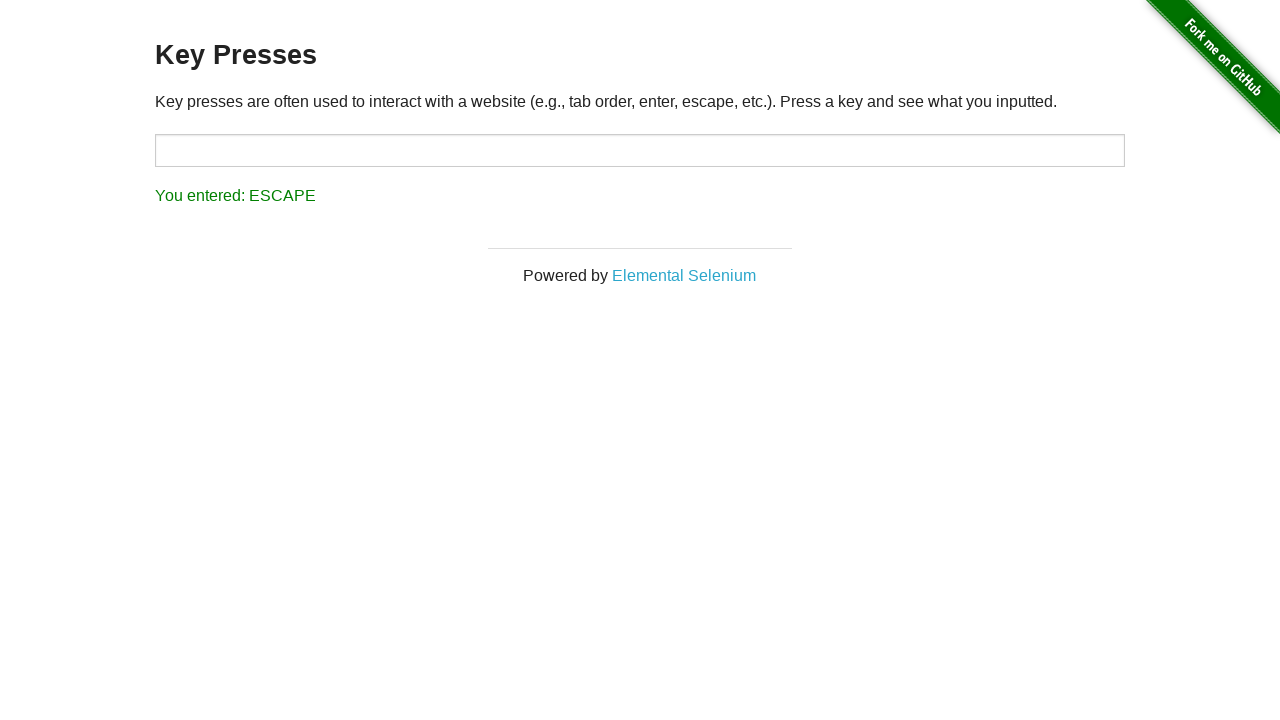

Waited for target element to load on key press demo page
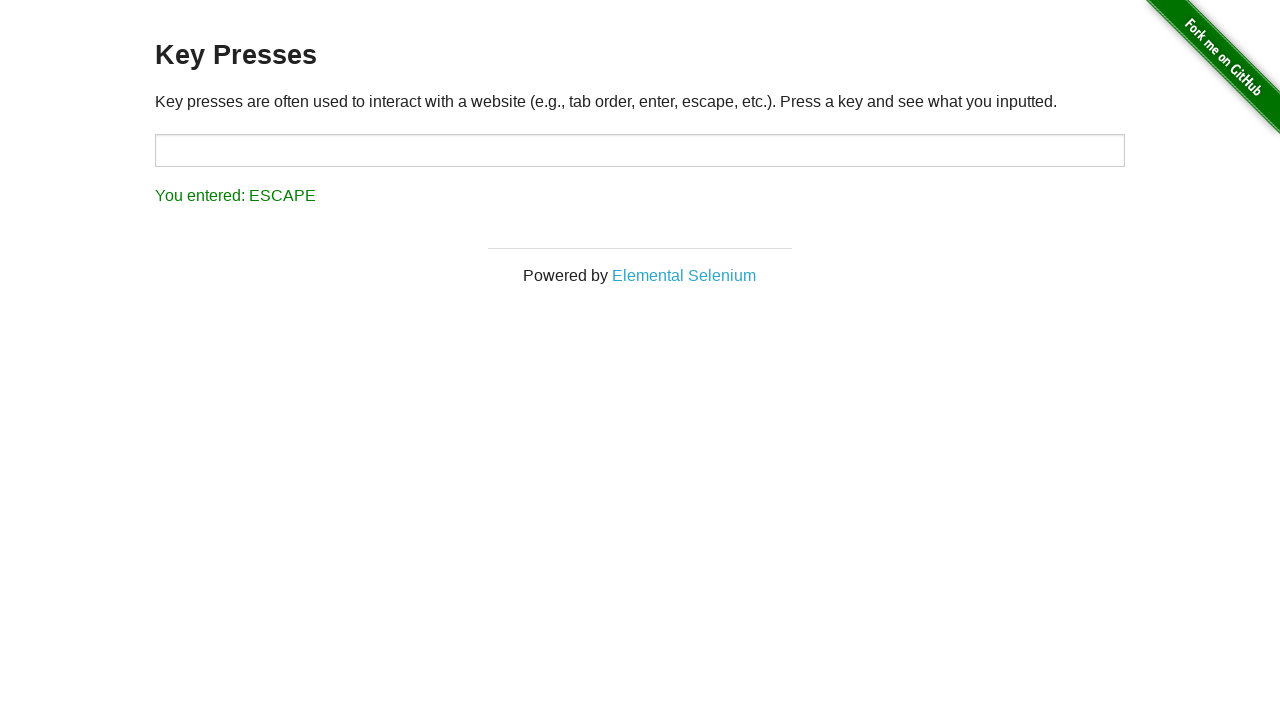

Clicked on target element to focus it at (640, 150) on #target
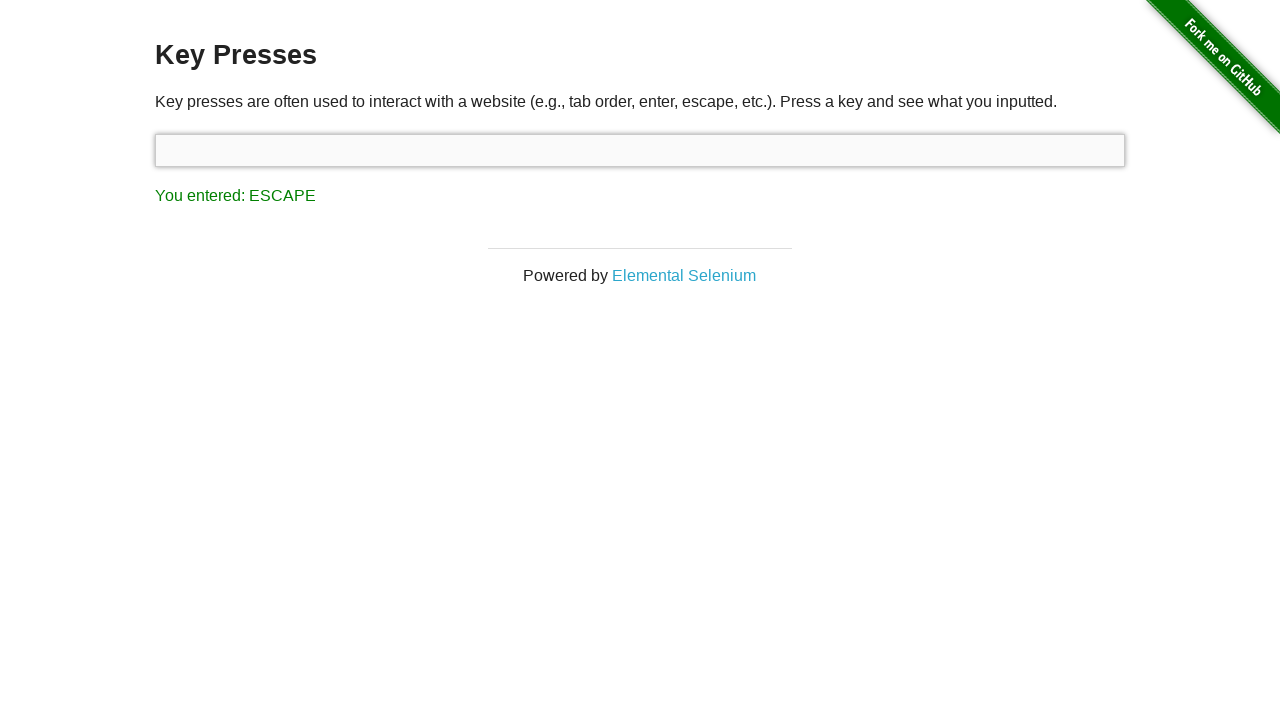

Pressed 'a' key
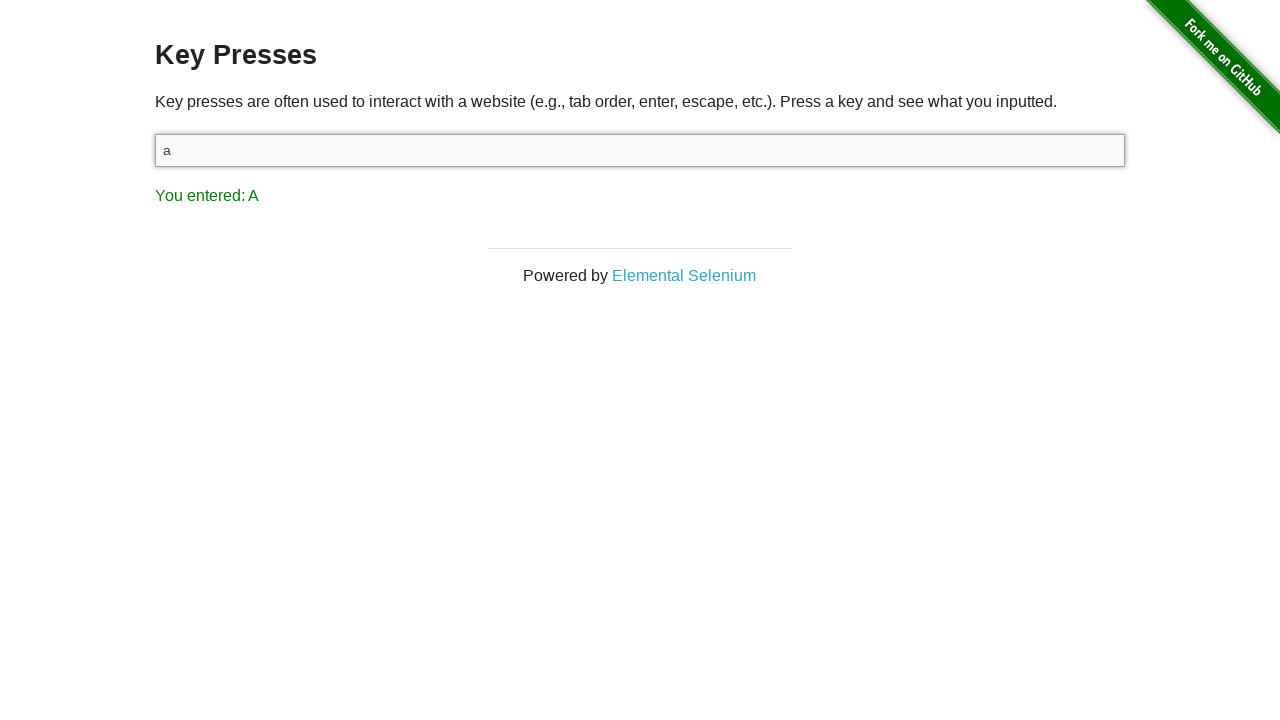

Waited for result element to appear after pressing 'a'
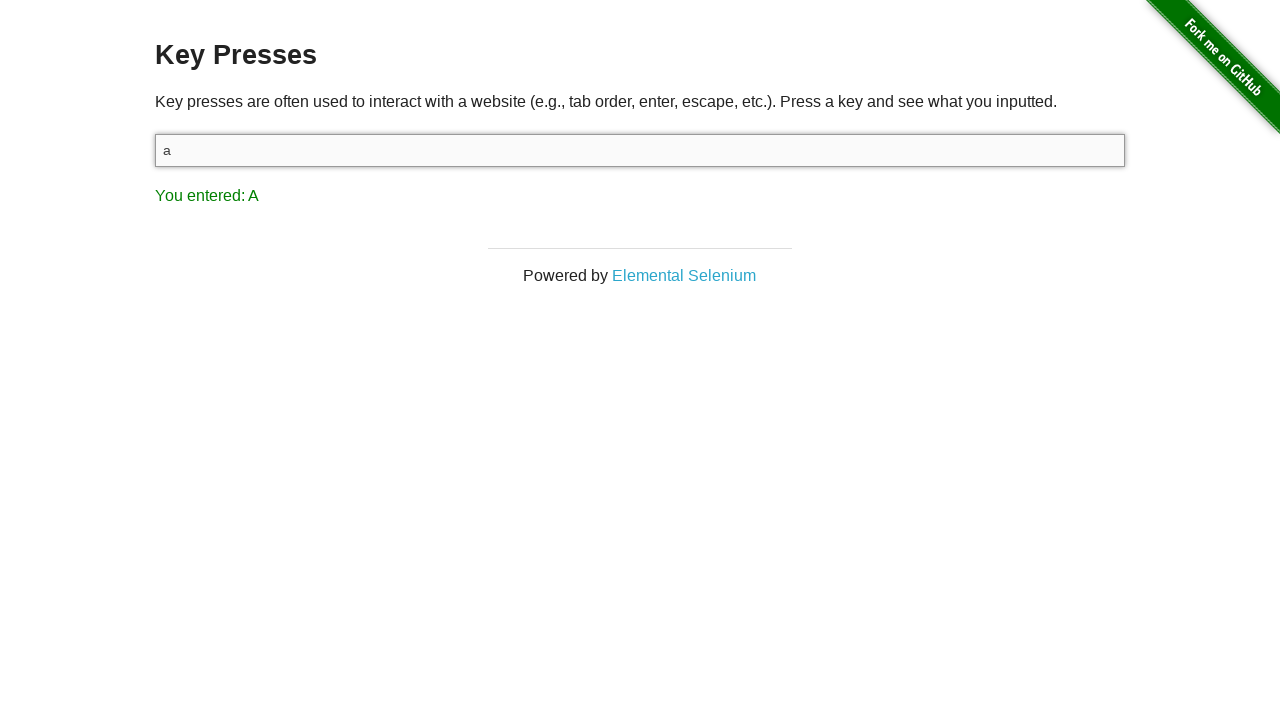

Retrieved result text: You entered: A
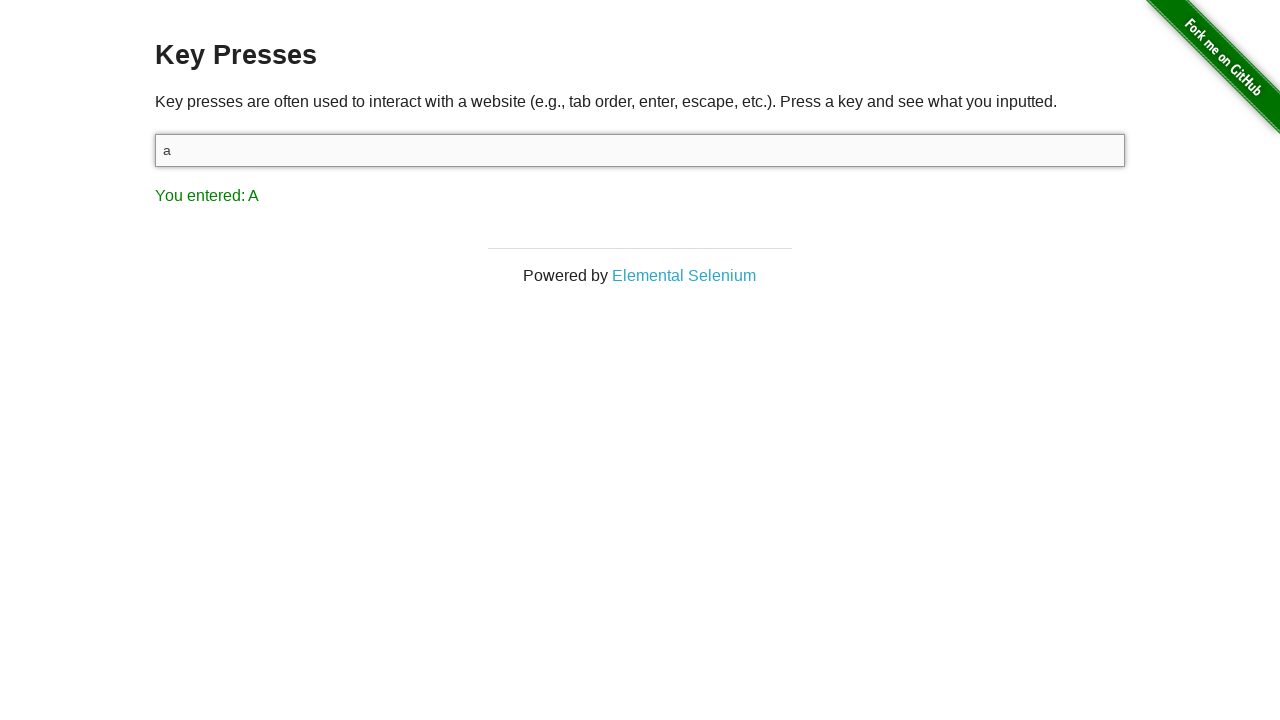

Verified 'A' is displayed in result after pressing 'a'
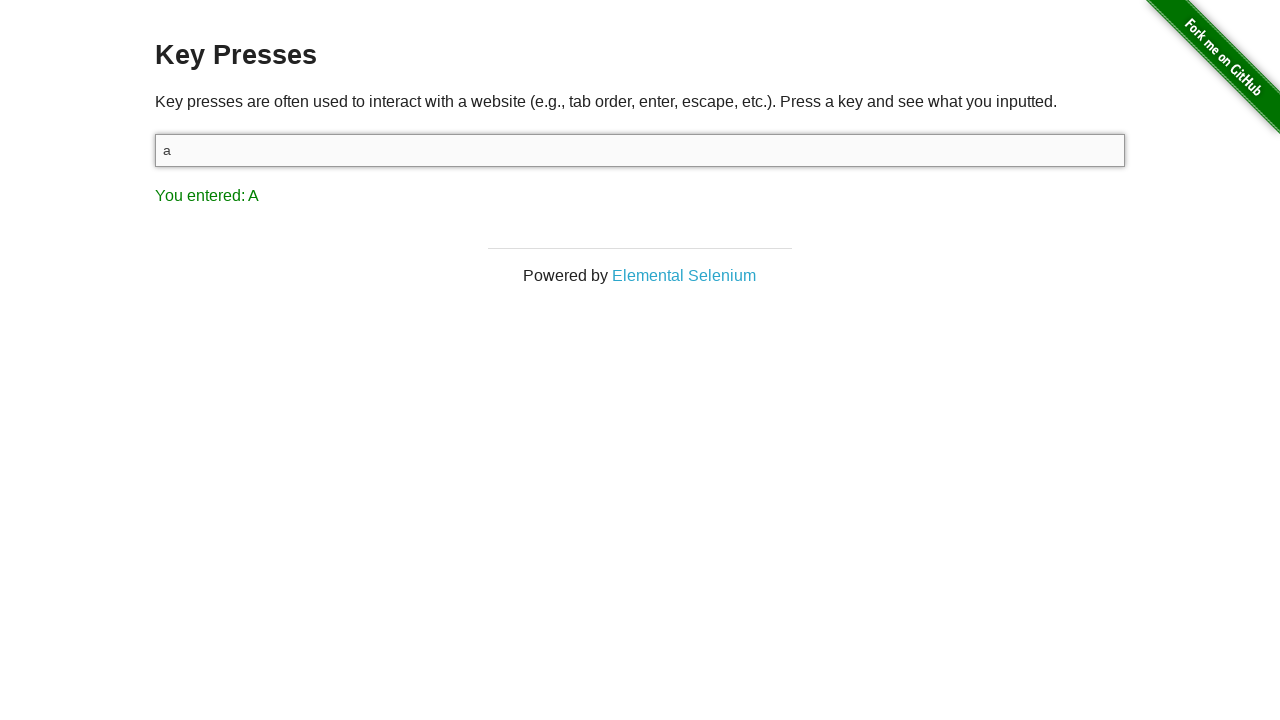

Pressed 'y' key
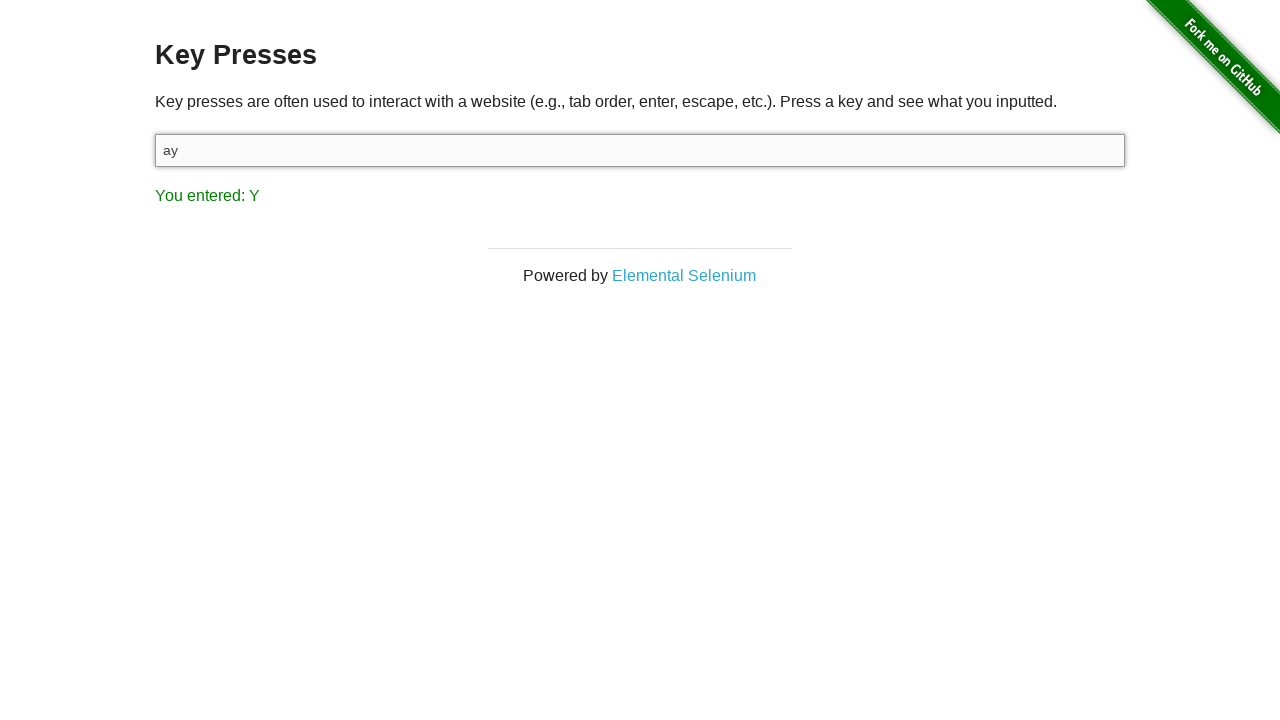

Retrieved result text: You entered: Y
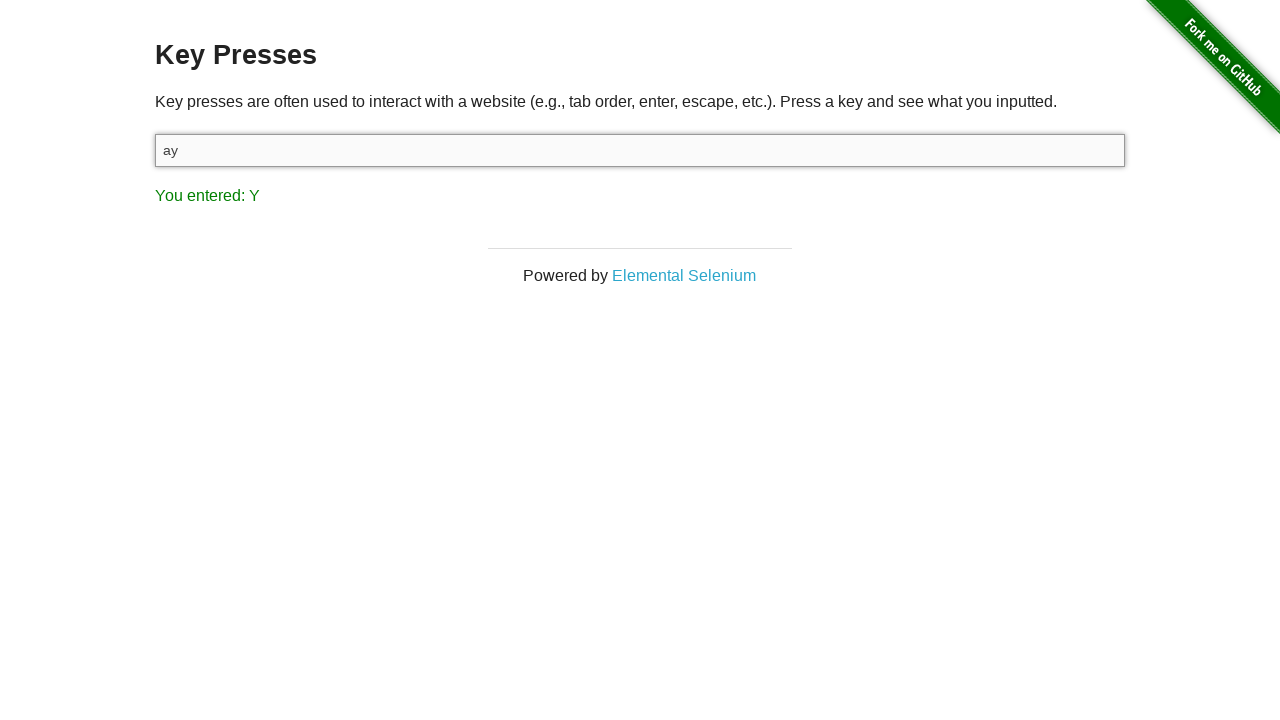

Verified 'Y' is displayed in result after pressing 'y'
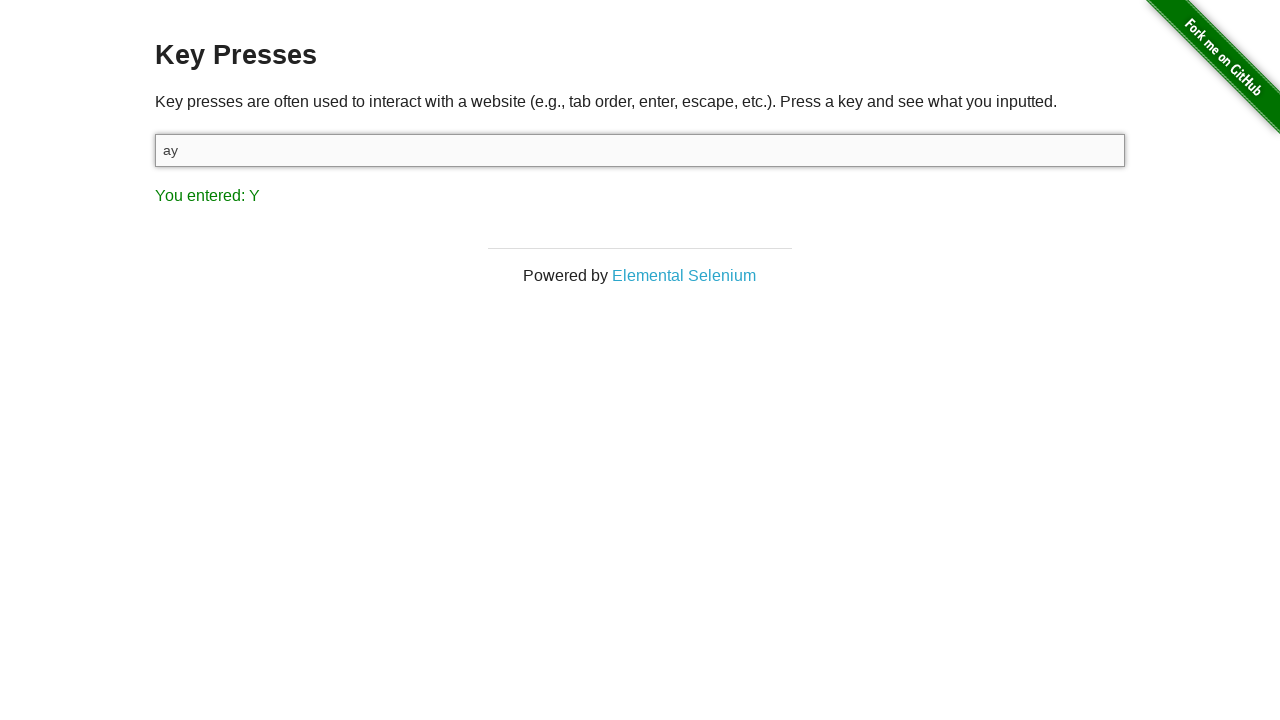

Pressed 'Z' key
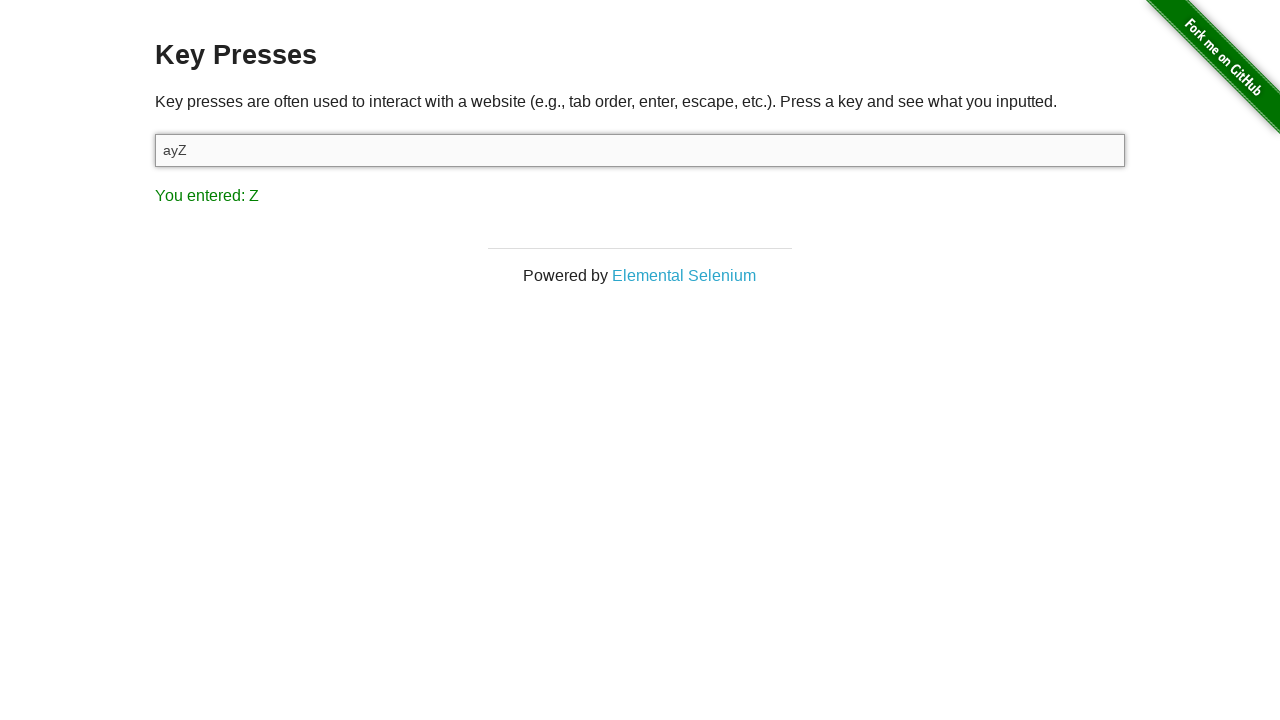

Retrieved result text: You entered: Z
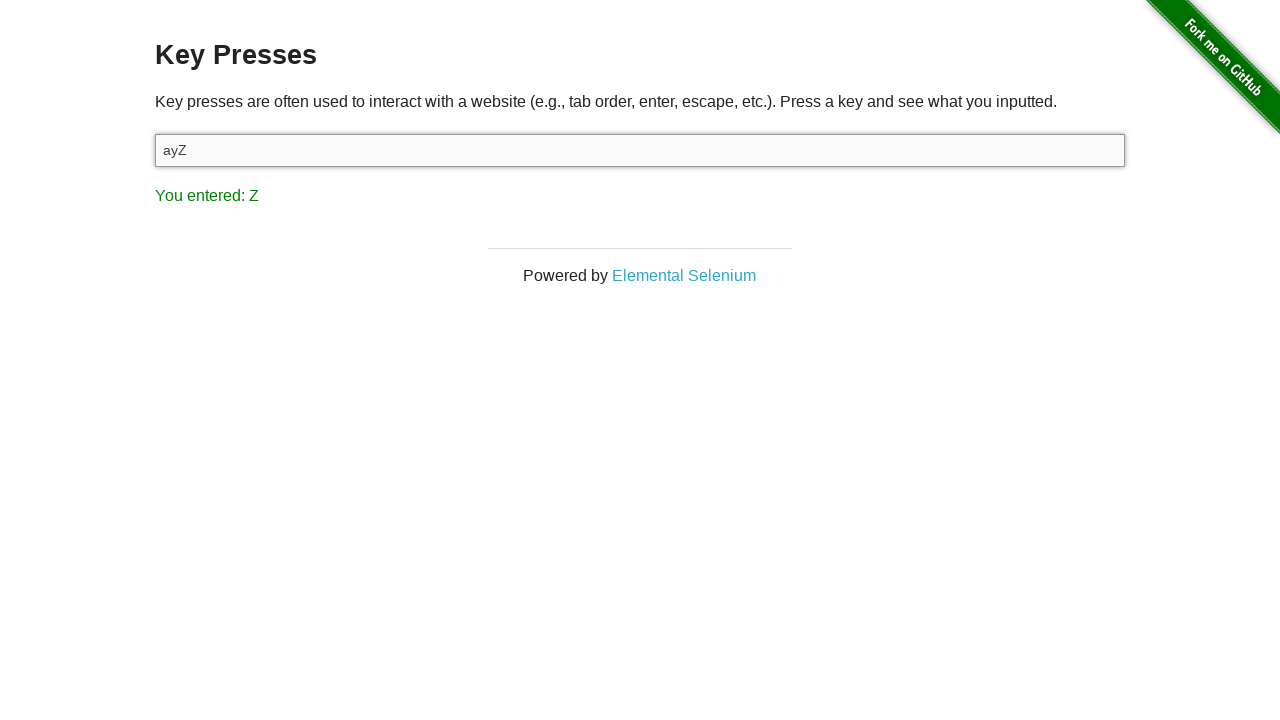

Verified 'Z' is displayed in result after pressing 'Z'
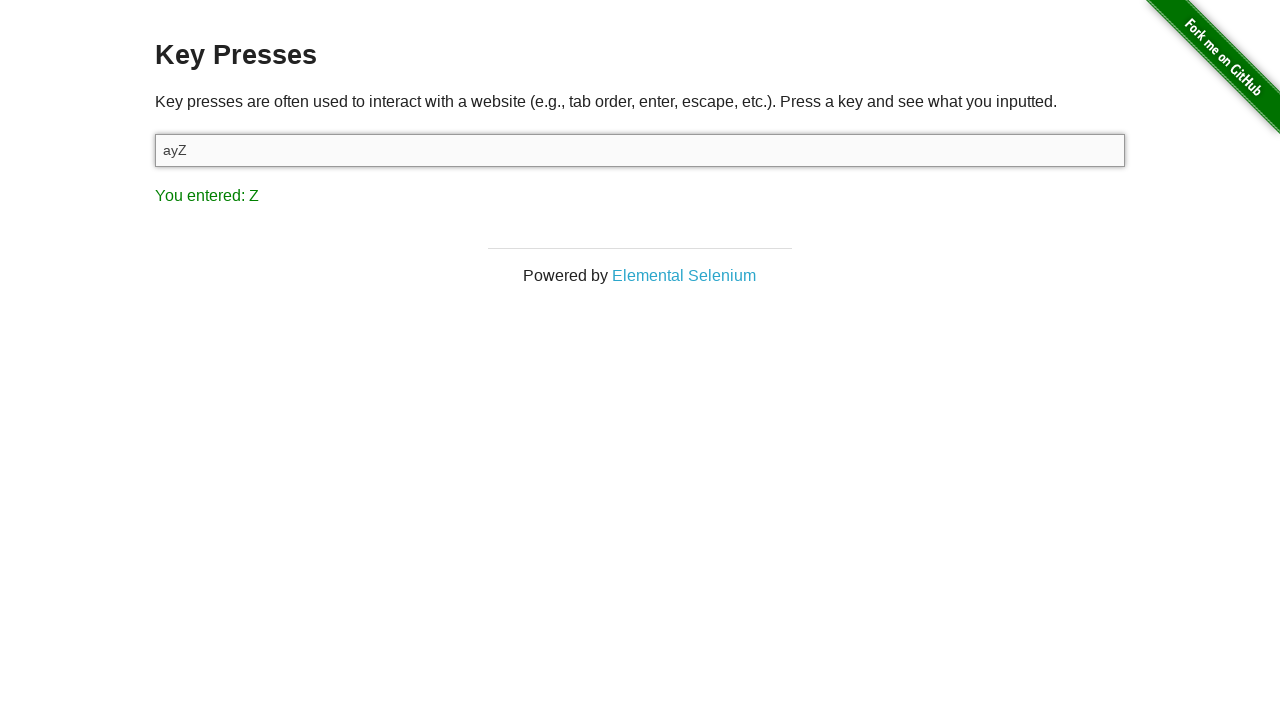

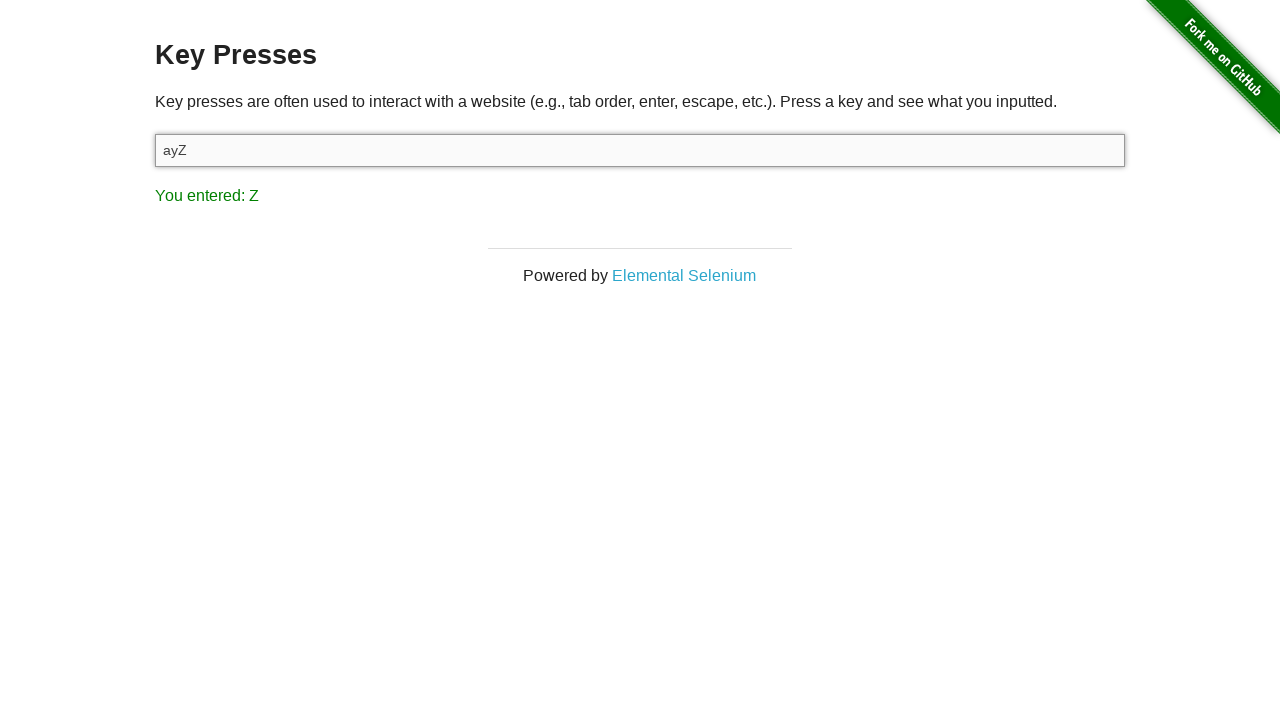